Fills out a registration form with user details including name, address, email, phone, gender, and hobbies

Starting URL: http://demo.automationtesting.in/Register.html

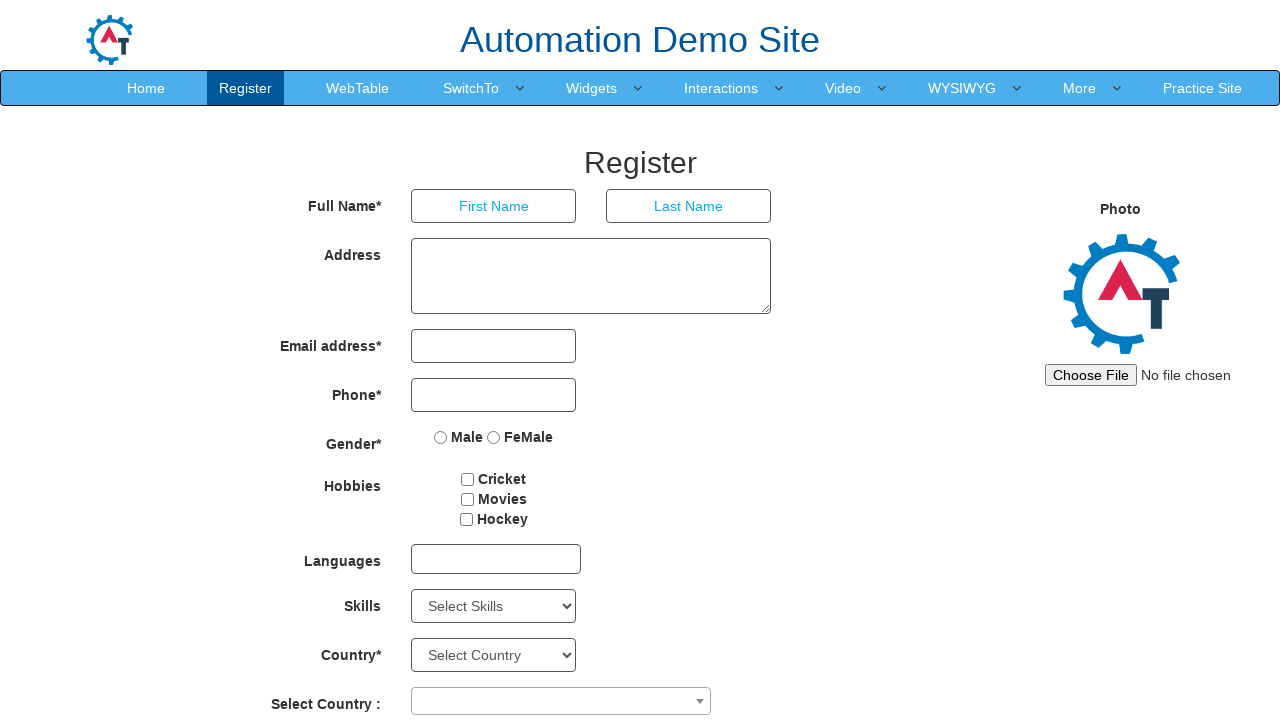

Filled first name field with 'sathyaprabha' on input[ng-model='FirstName']
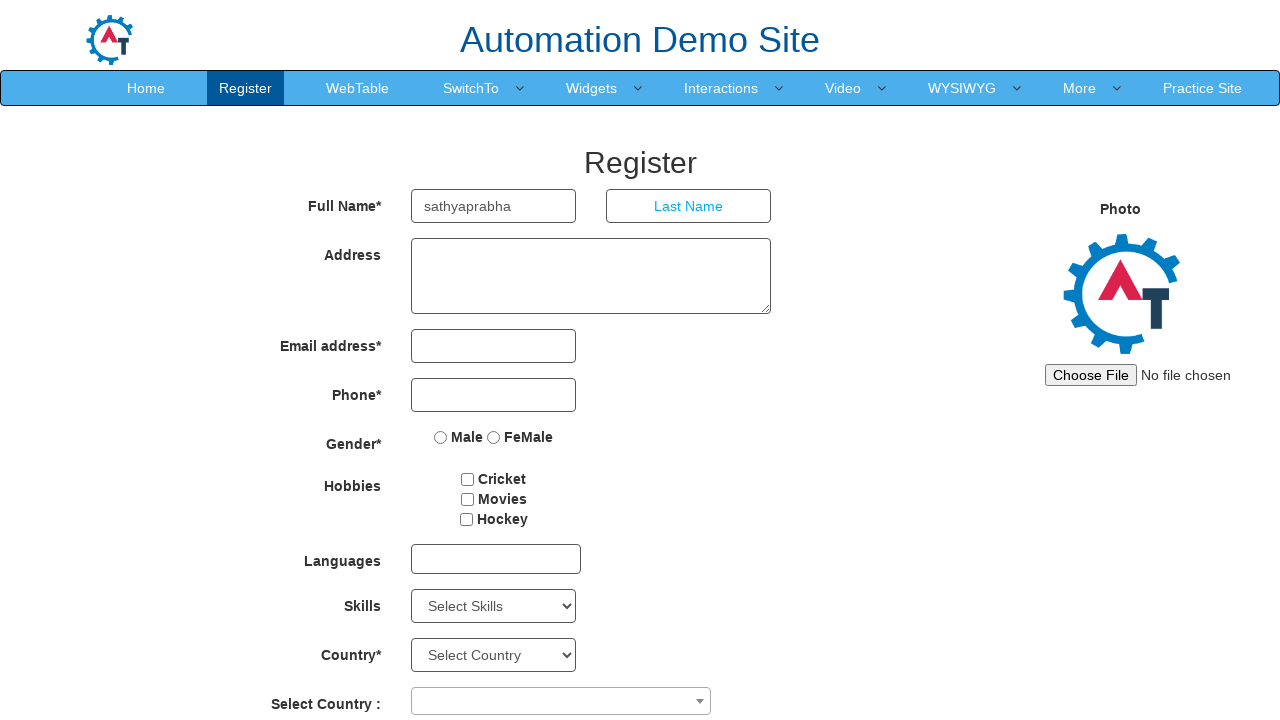

Filled last name field with 's' on input[ng-model='LastName']
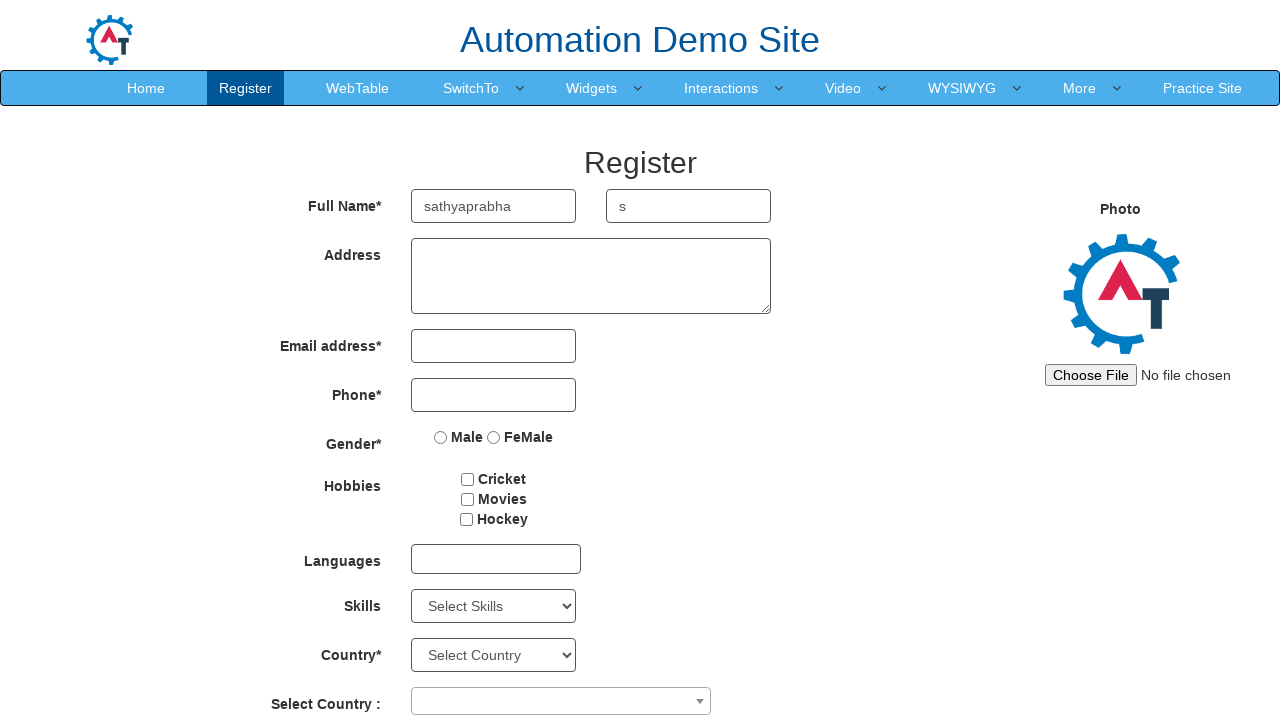

Filled address field with 'Anna nagar,kallathur,Ariyalur(dt.)' on textarea[ng-model='Adress']
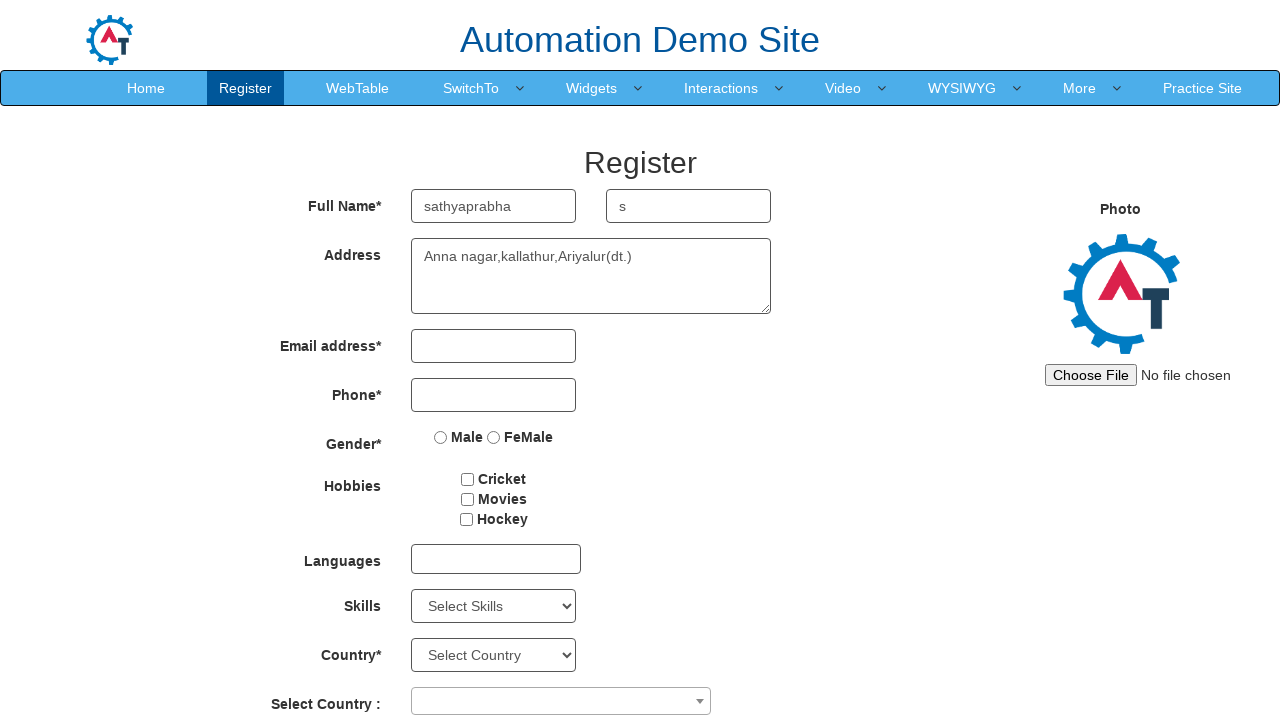

Filled email field with 'sathyaprabha2697@mail.com' on input[ng-model='EmailAdress']
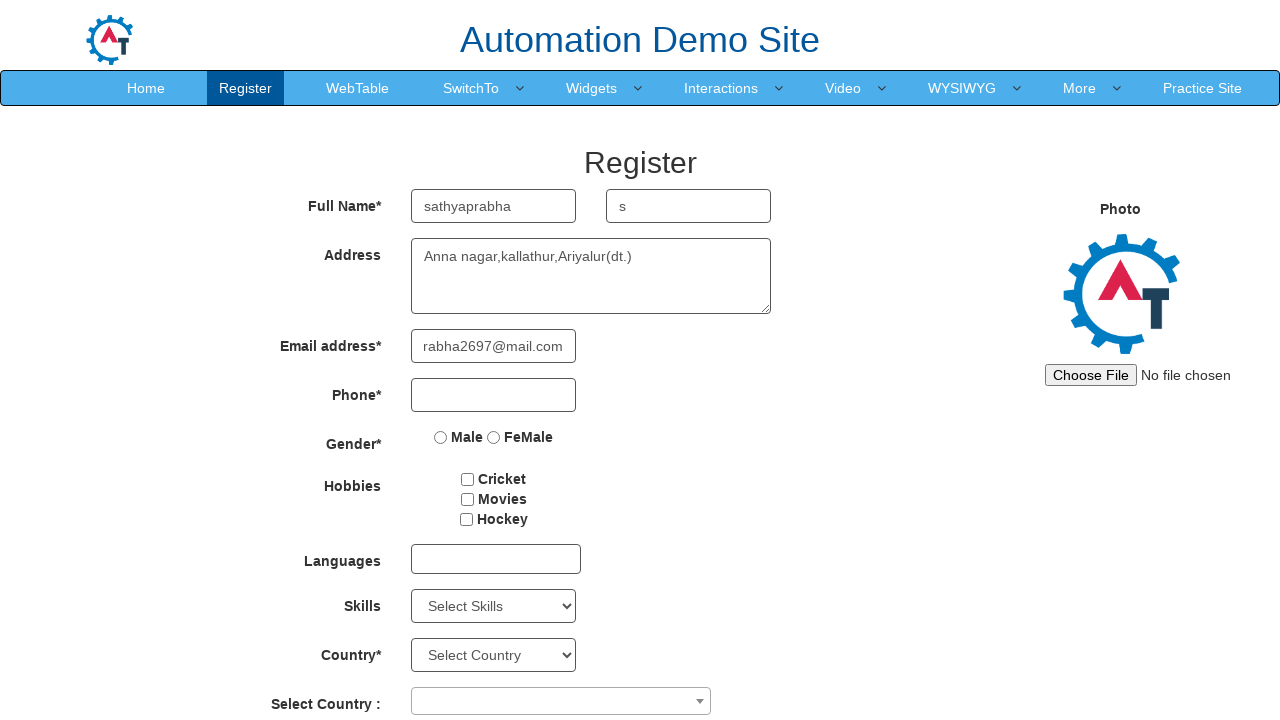

Filled phone number field with '7868941636' on input[ng-model='Phone']
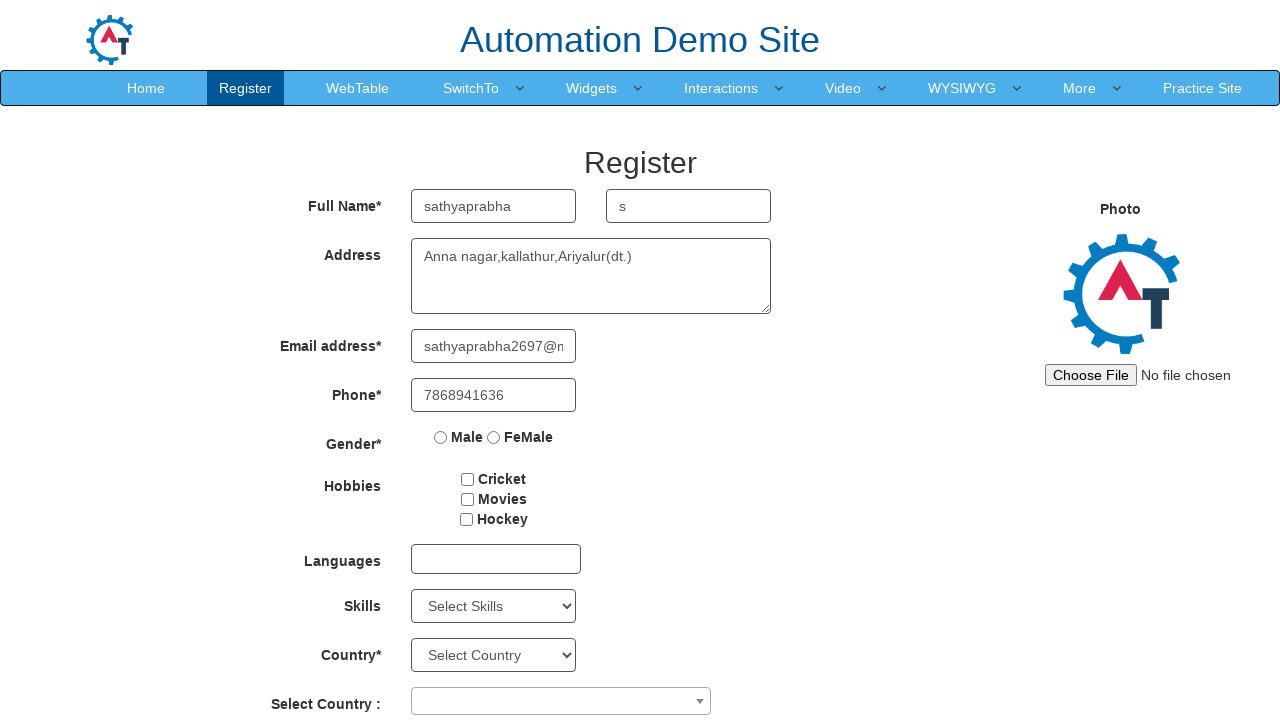

Selected Female gender option at (494, 437) on input[value='FeMale']
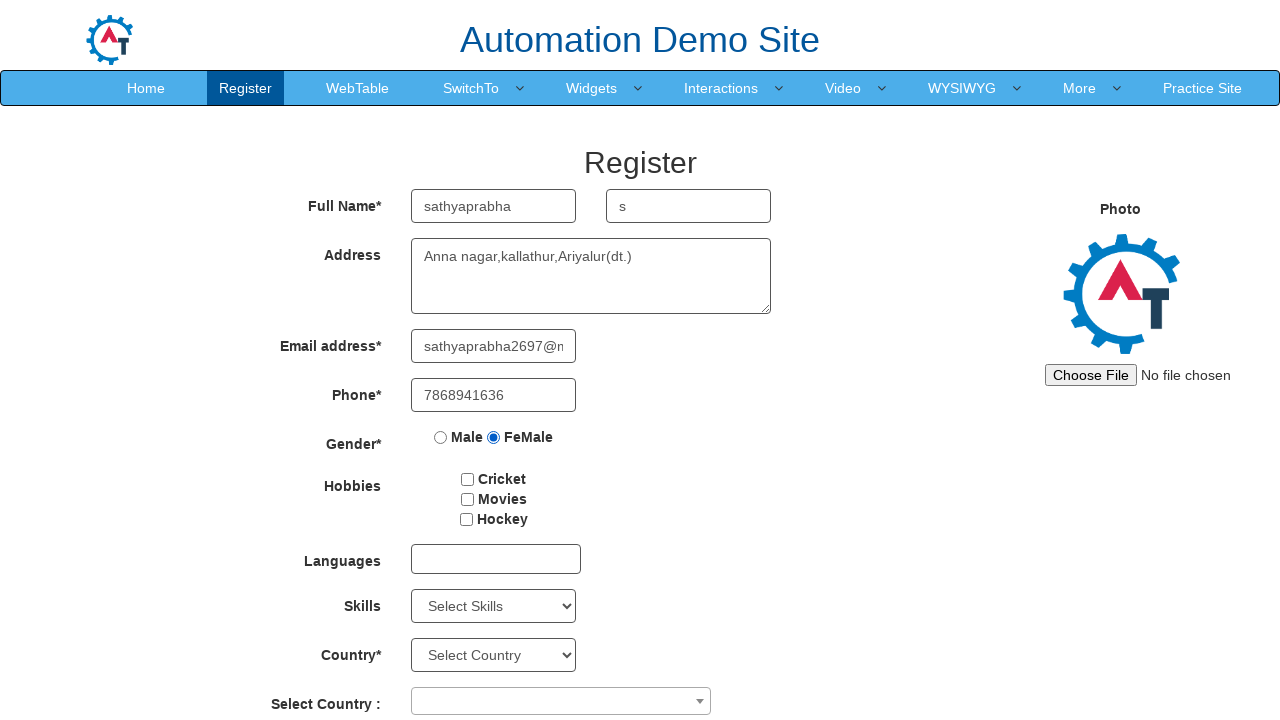

Selected hobby checkbox (second checkbox) at (467, 499) on (//input[@type='checkbox'])[2]
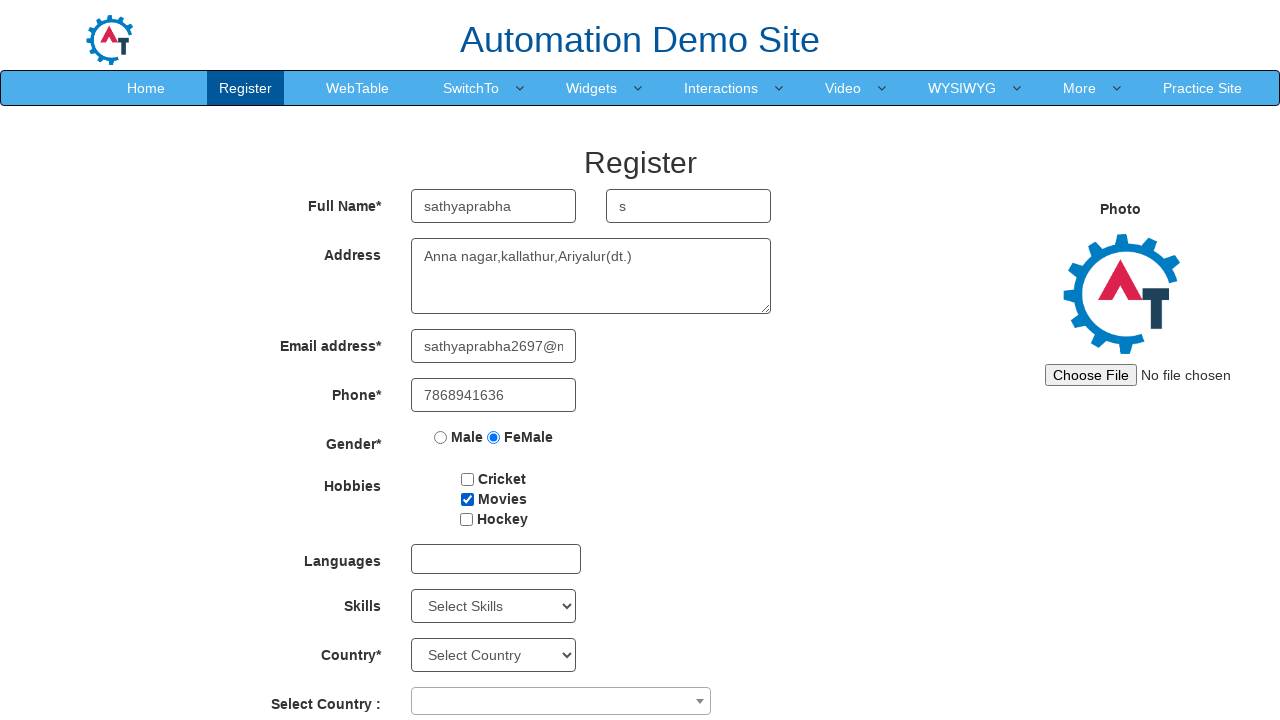

Clicked on language dropdown at (496, 559) on div[id*='m']
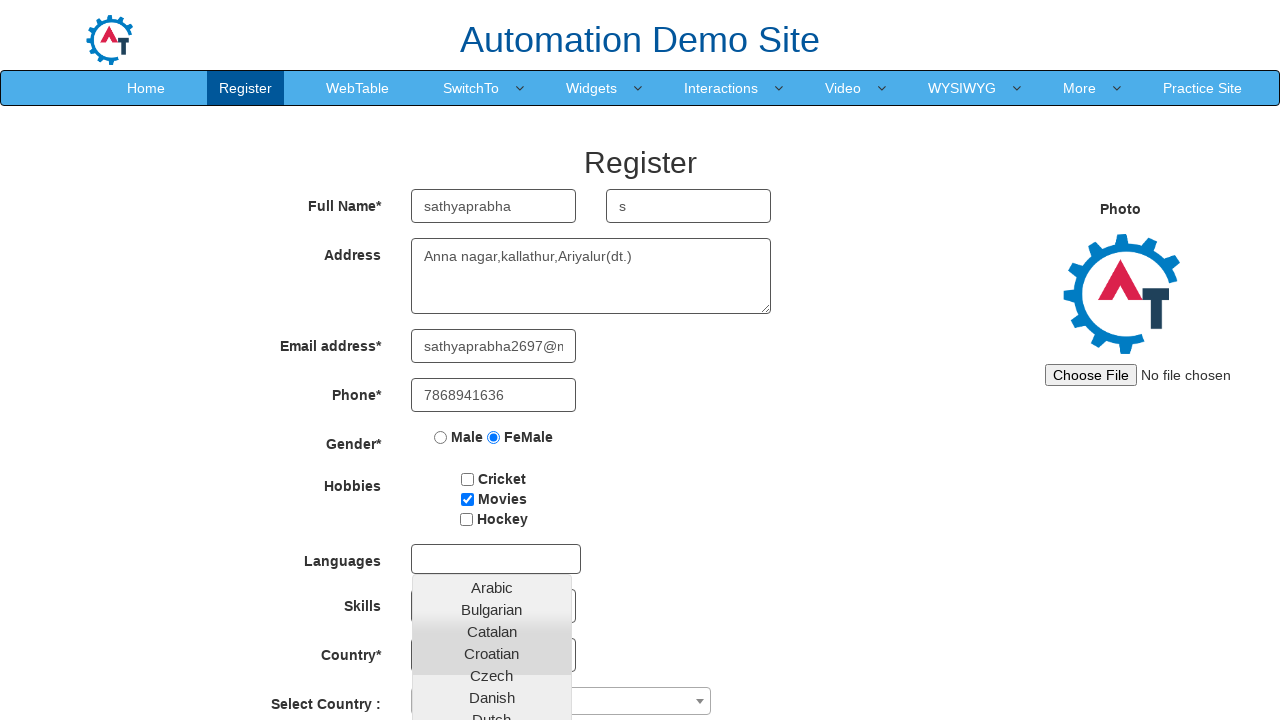

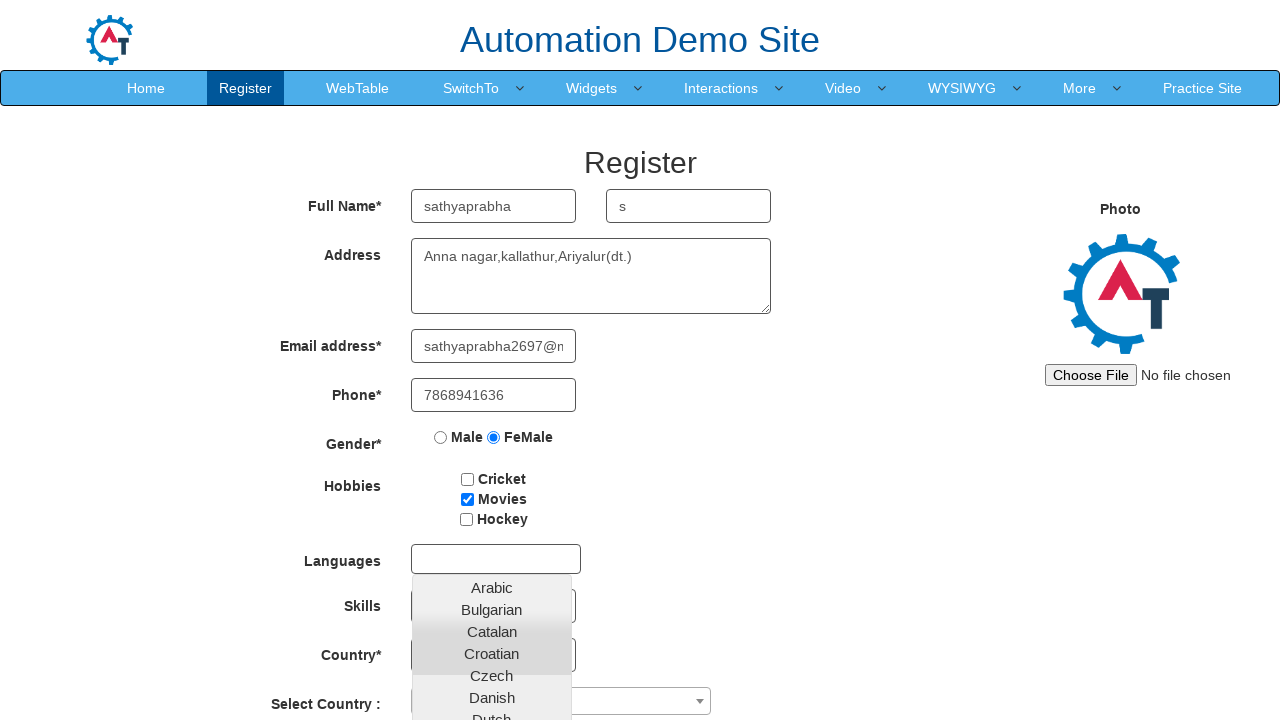